Tests JavaScript confirm dialog by clicking confirm button and dismissing the dialog

Starting URL: https://automationfc.github.io/basic-form/index.html

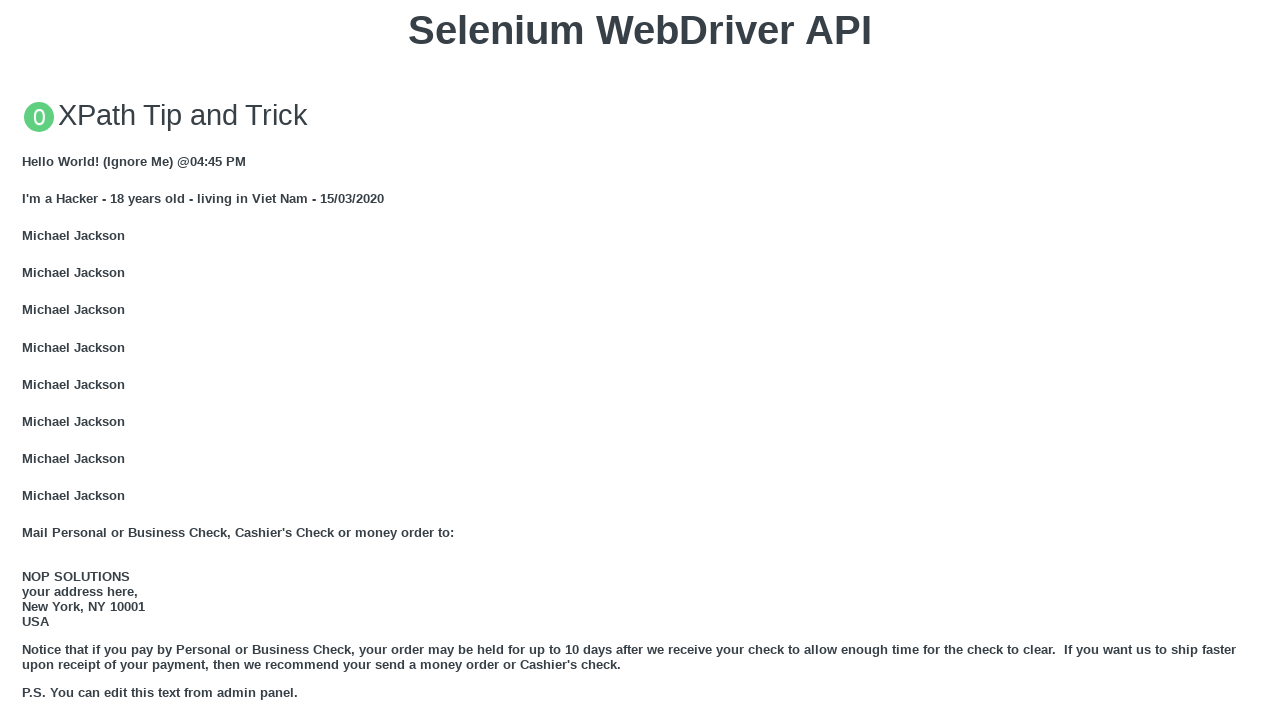

Clicked 'Click for JS Confirm' button at (640, 360) on xpath=//button[contains(text(),'Click for JS Confirm')]
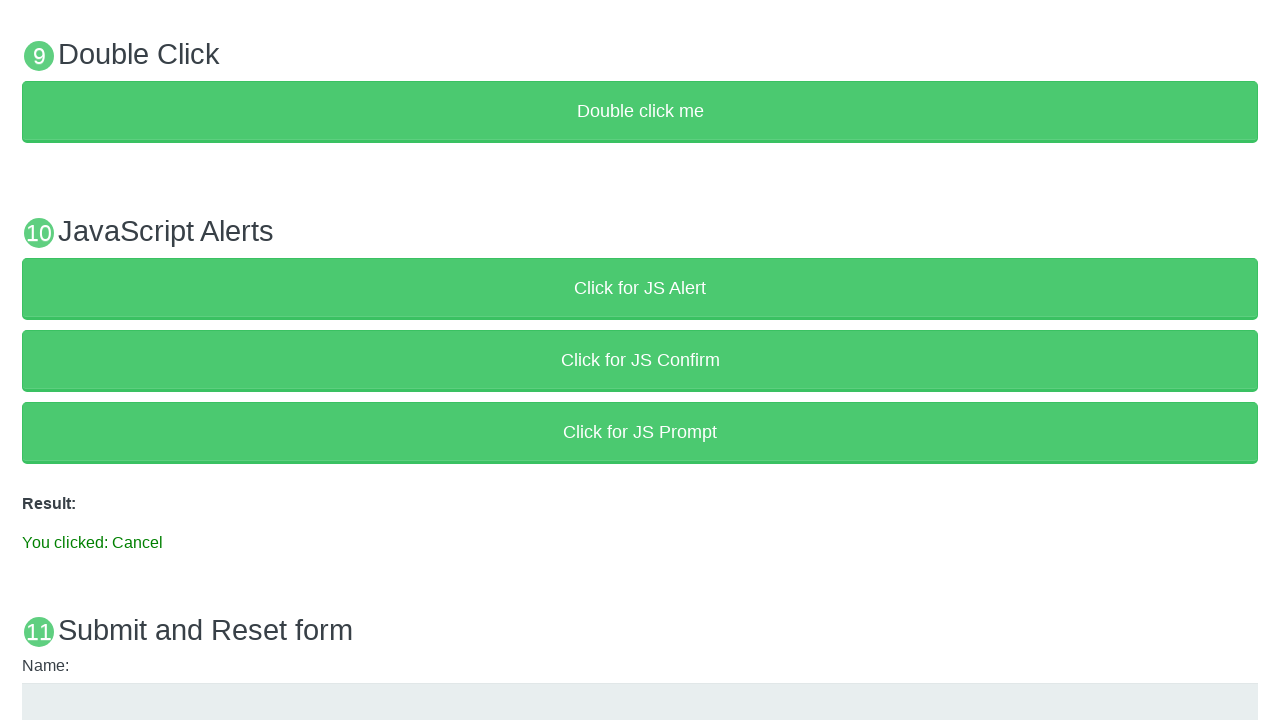

Confirmed dialog handler set to dismiss the confirm dialog
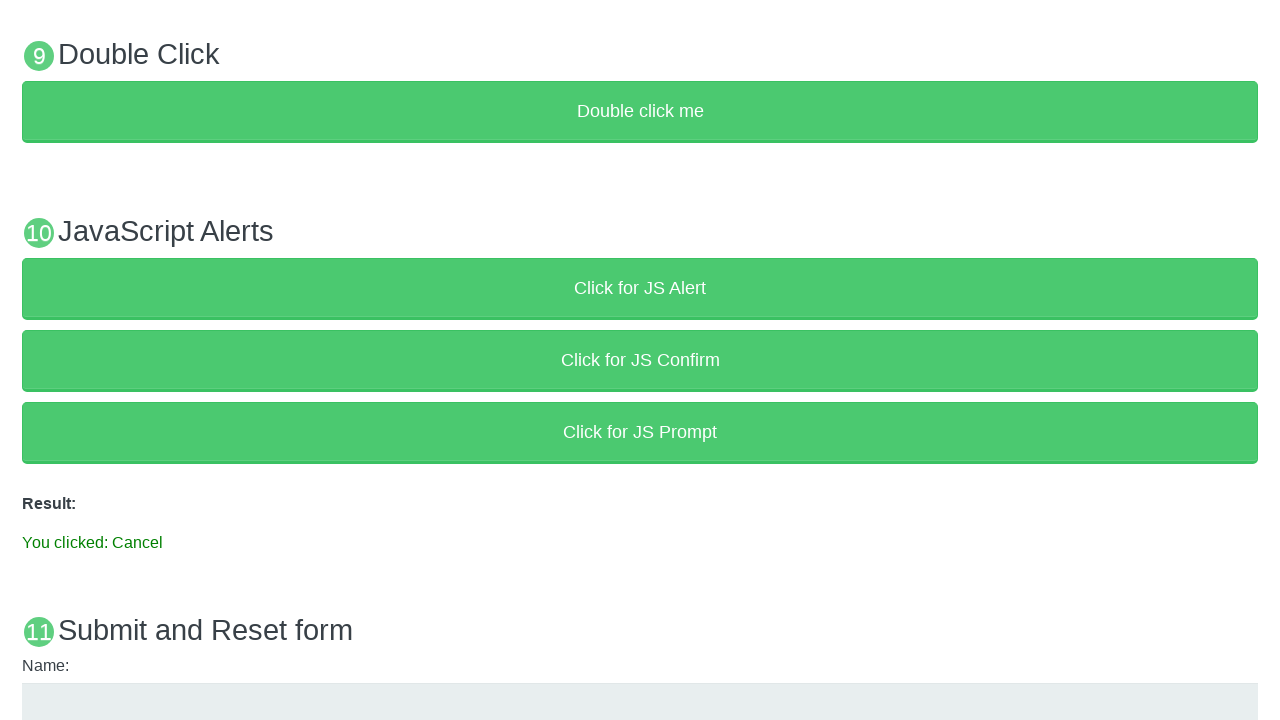

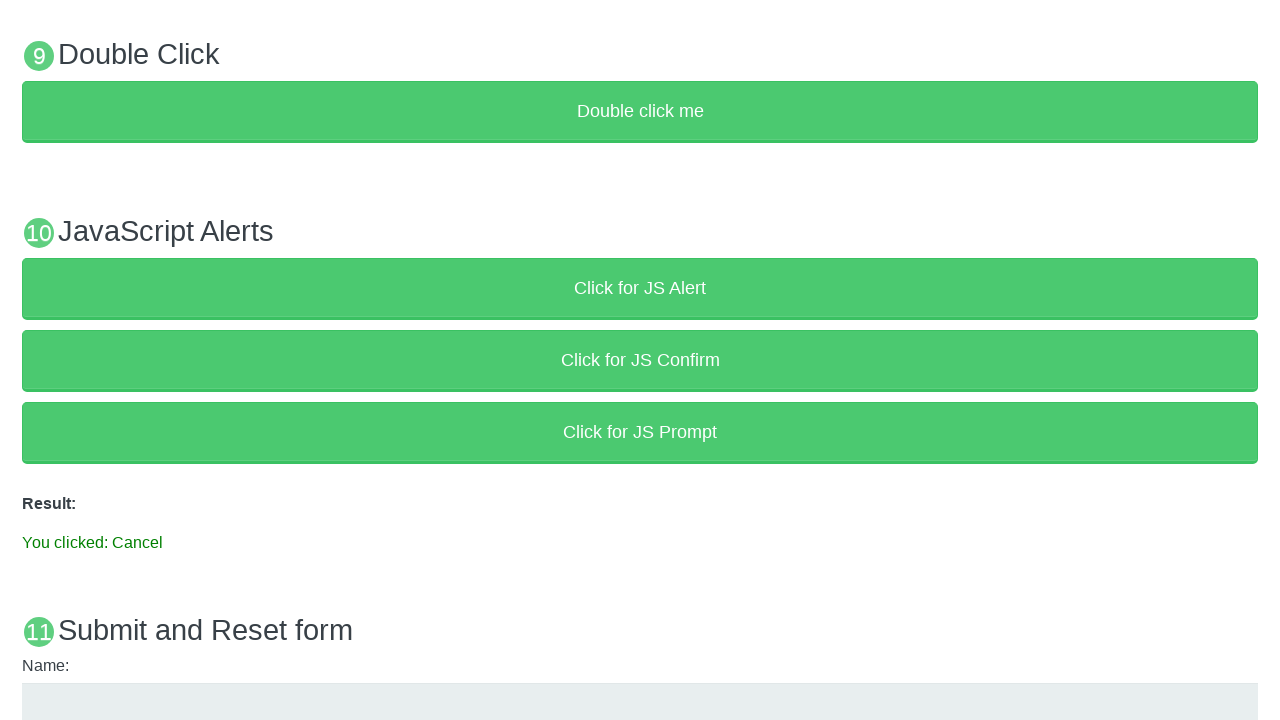